Tests drag and drop functionality by dragging an element from source to target within an iframe on jQuery UI demo page

Starting URL: https://jqueryui.com/droppable/

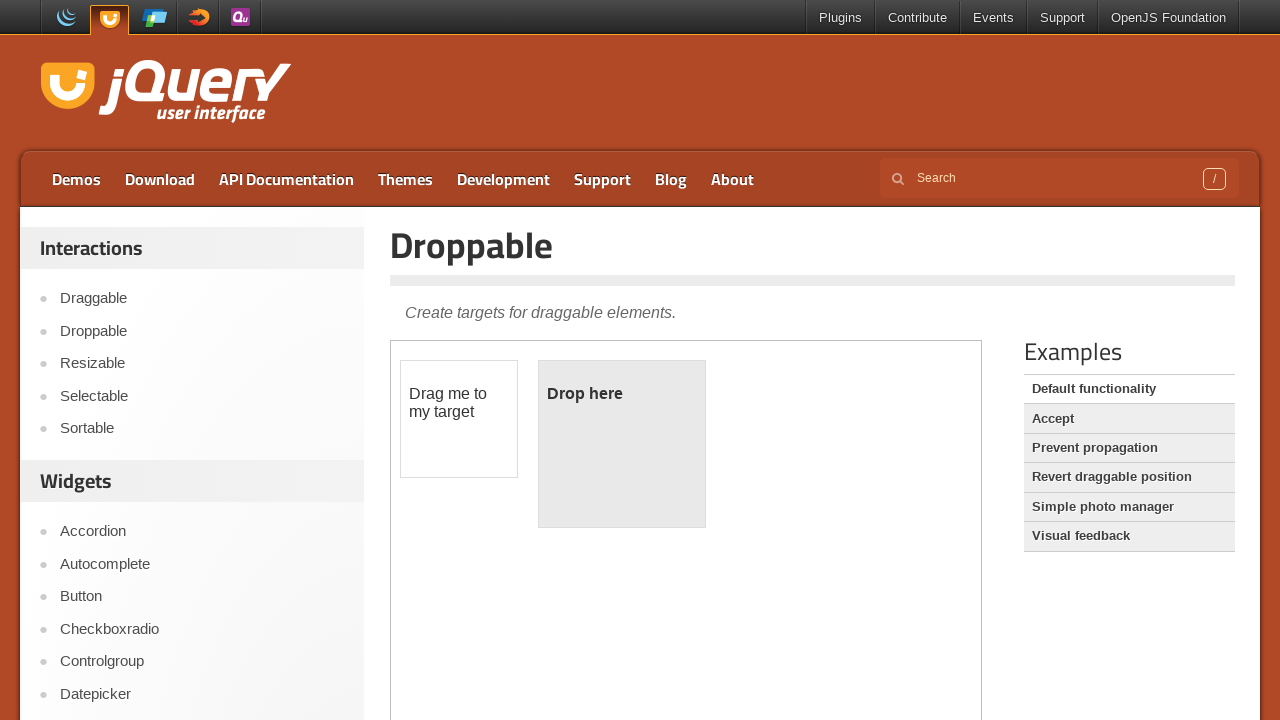

Located iframe containing drag and drop demo
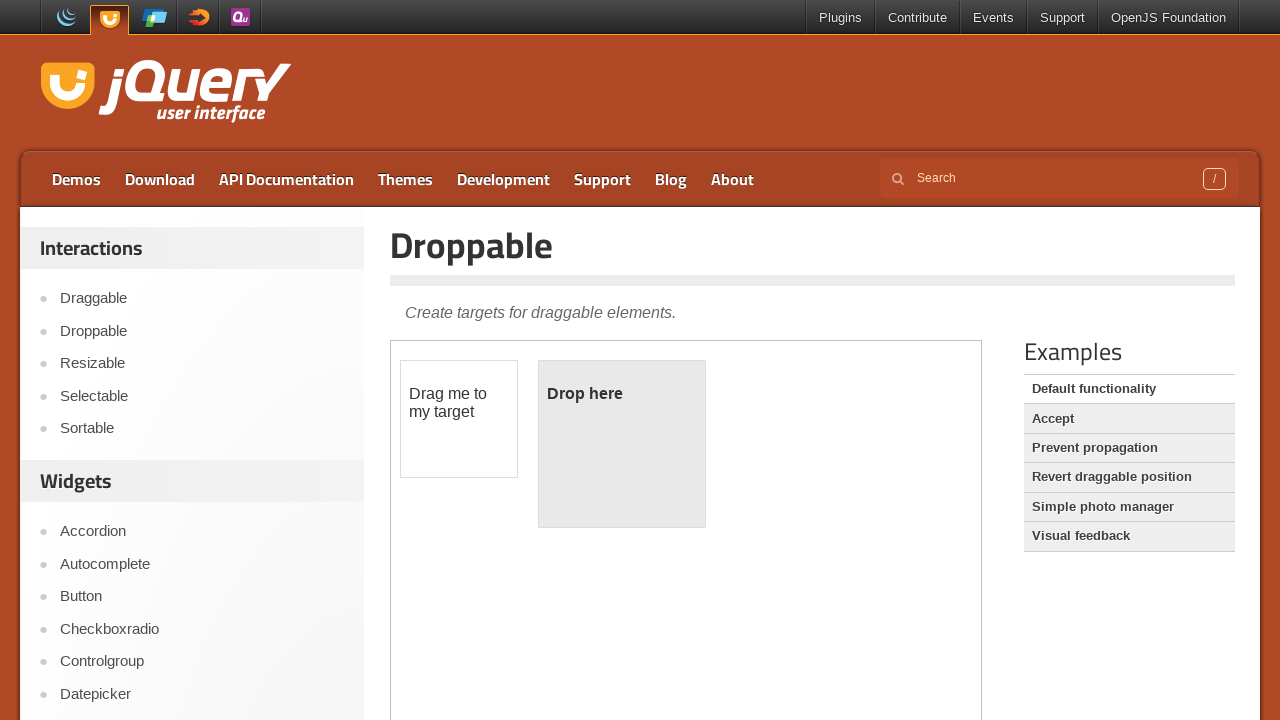

Located draggable source element
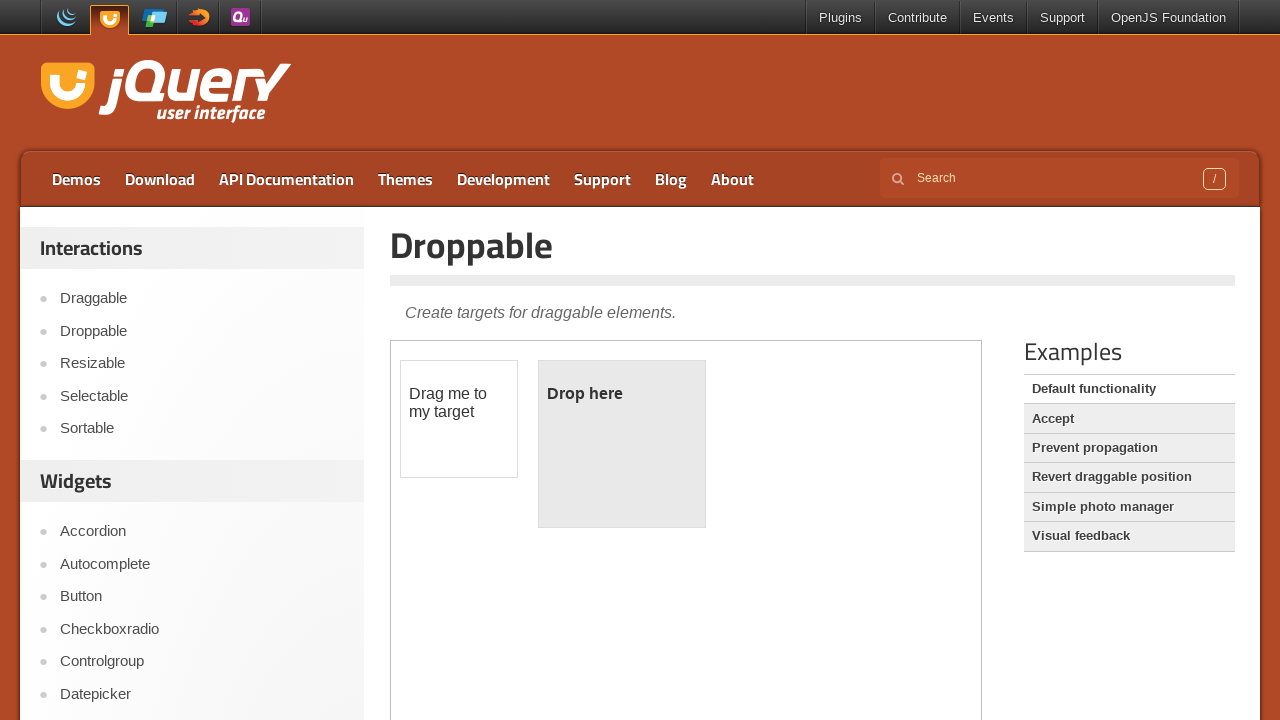

Located droppable target element
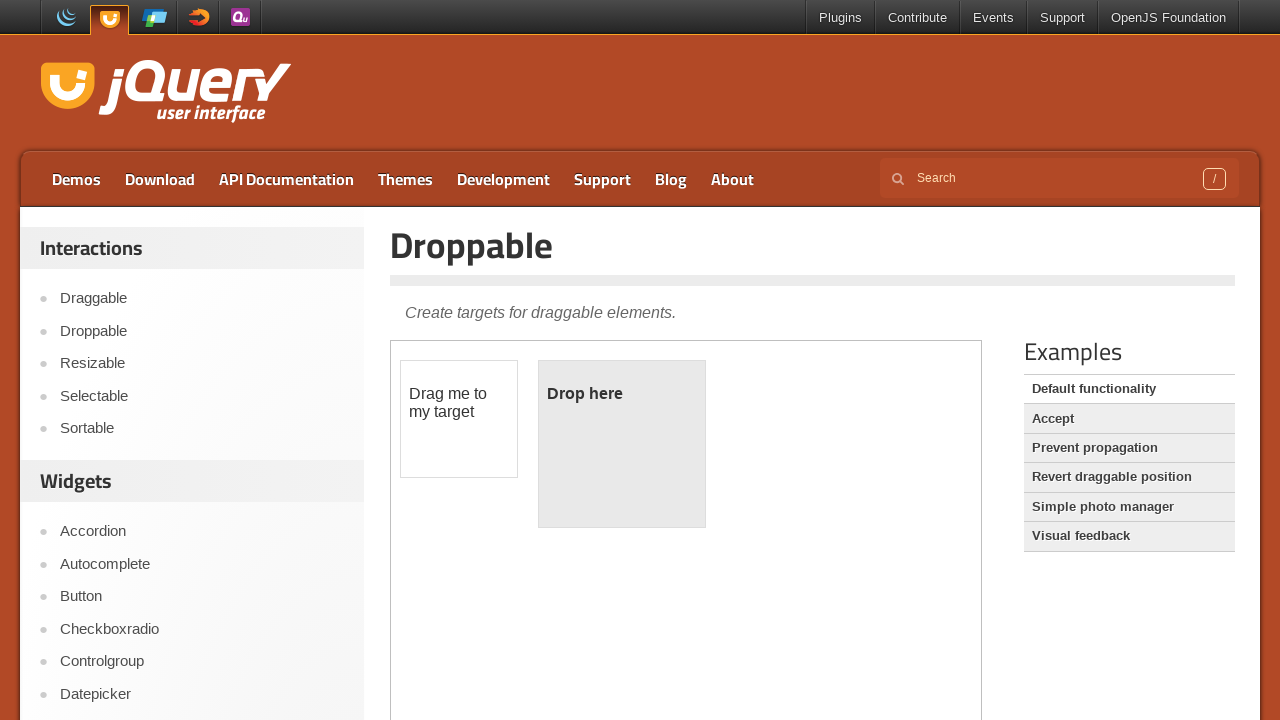

Dragged source element to target element at (622, 444)
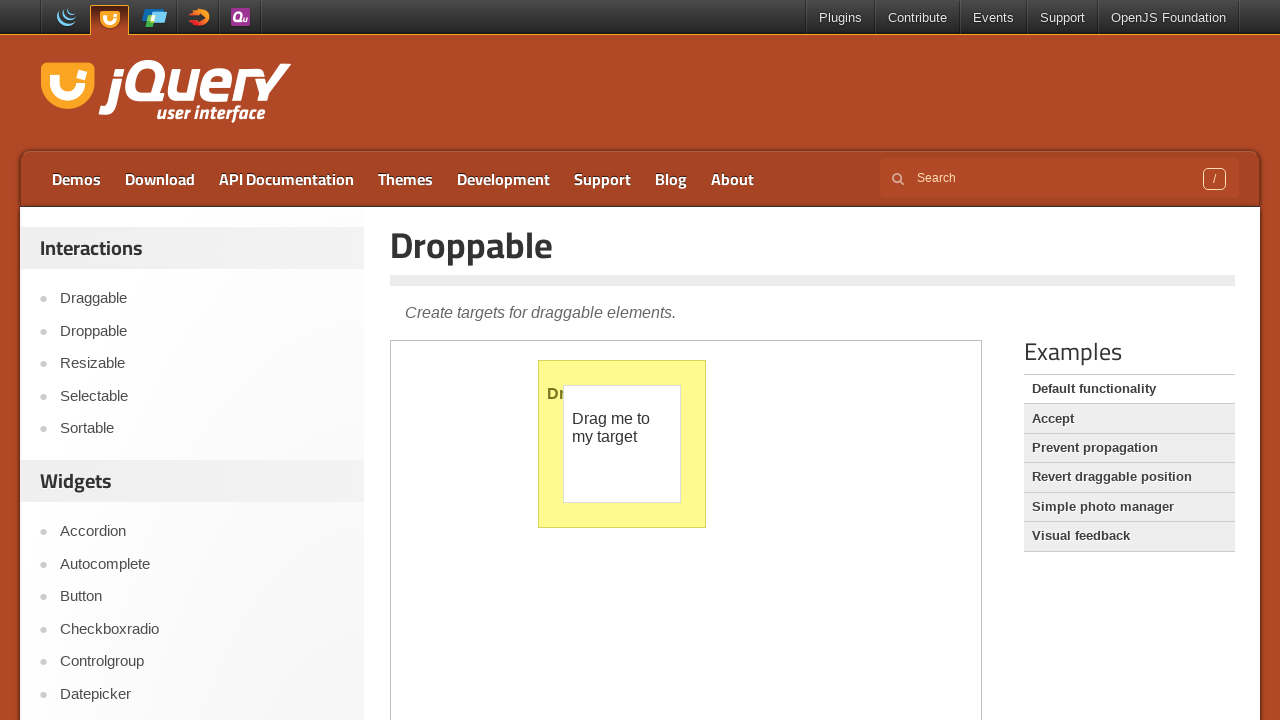

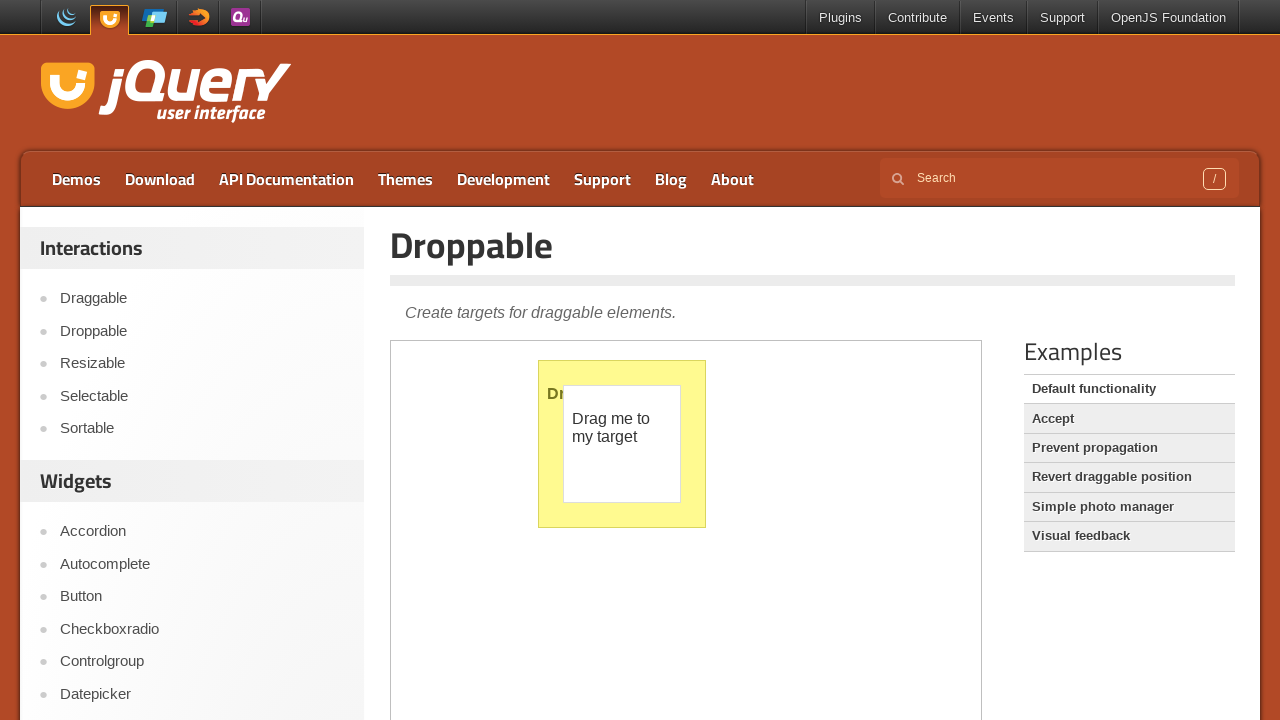